Tests that entered text is trimmed when editing a todo item

Starting URL: https://demo.playwright.dev/todomvc

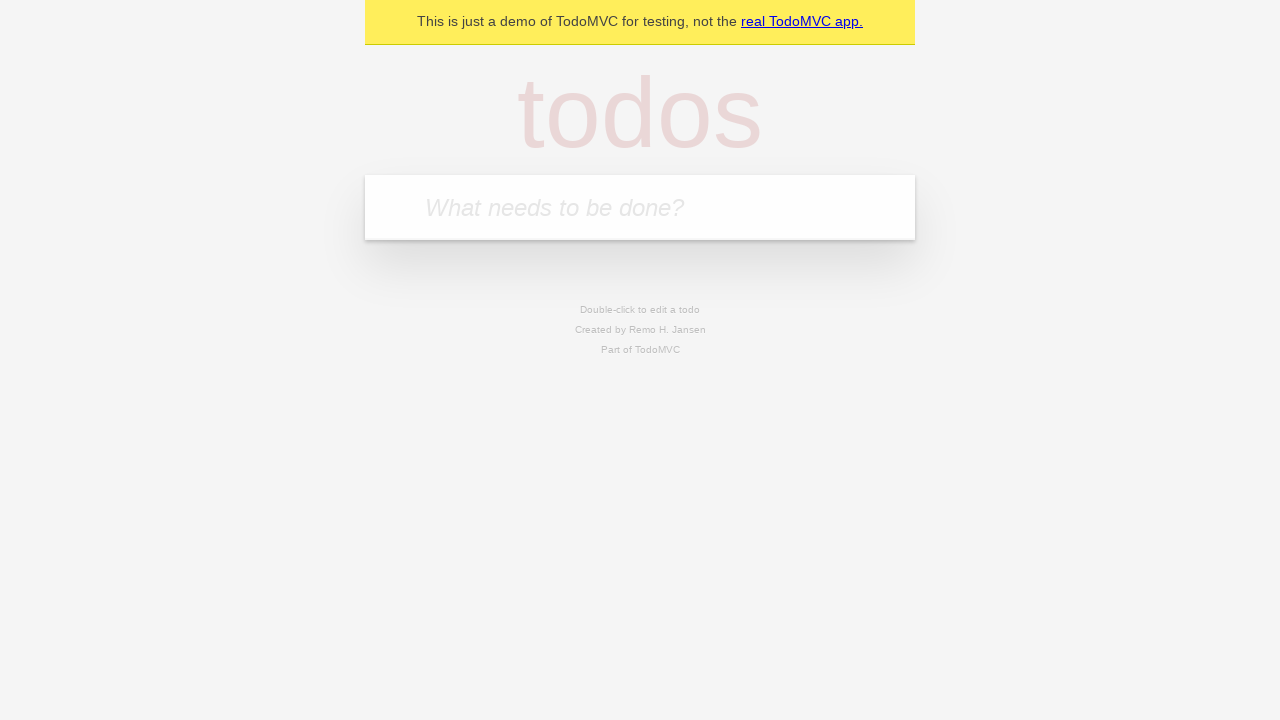

Filled todo input with 'buy some cheese' on internal:attr=[placeholder="What needs to be done?"i]
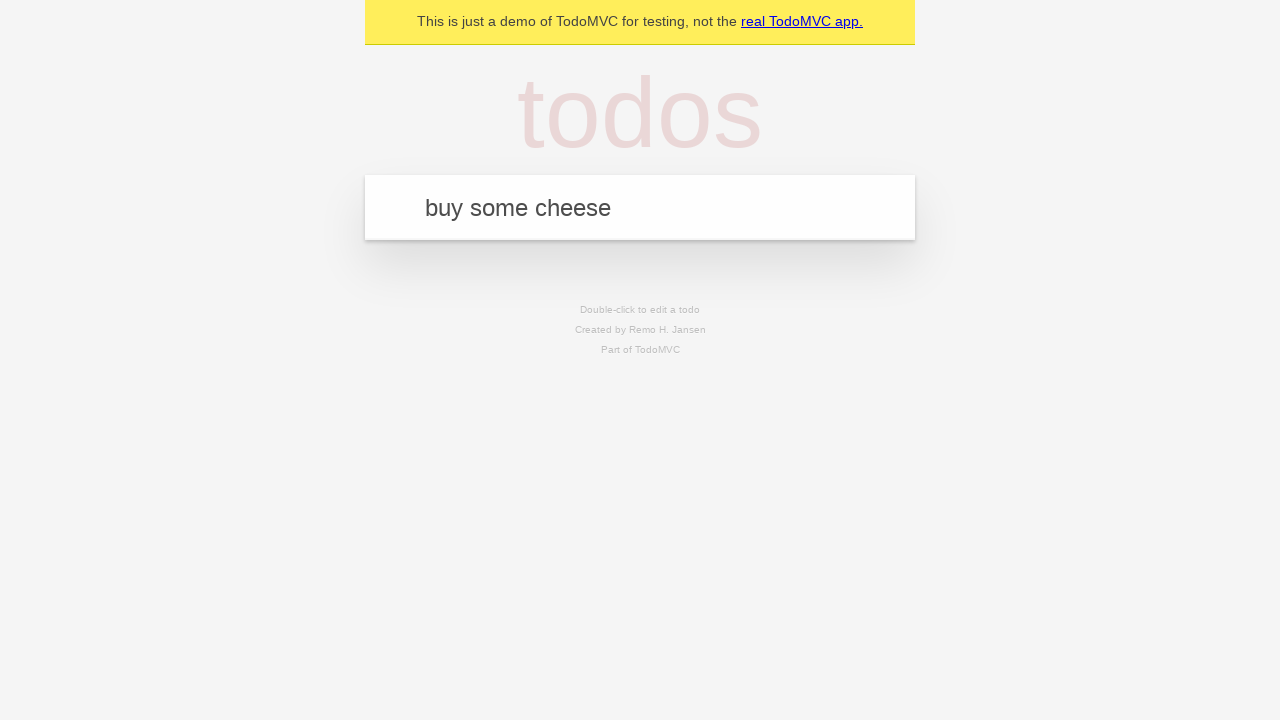

Pressed Enter to create first todo on internal:attr=[placeholder="What needs to be done?"i]
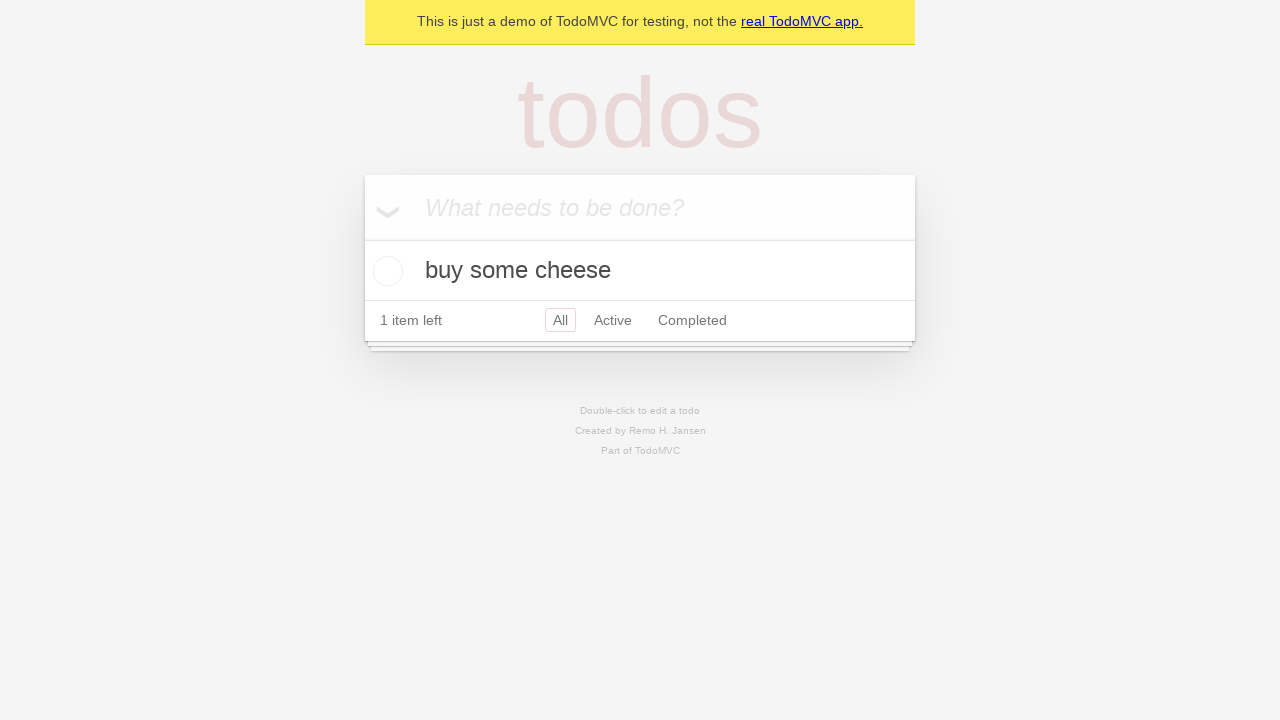

Filled todo input with 'feed the cat' on internal:attr=[placeholder="What needs to be done?"i]
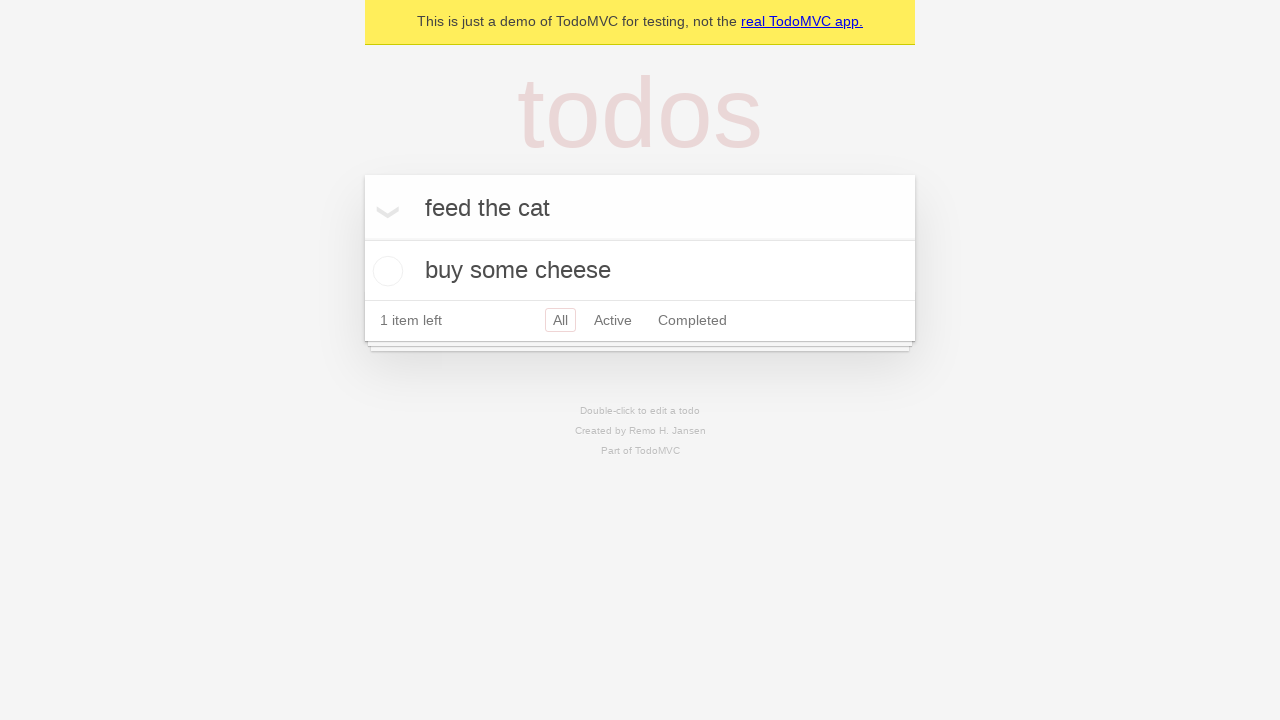

Pressed Enter to create second todo on internal:attr=[placeholder="What needs to be done?"i]
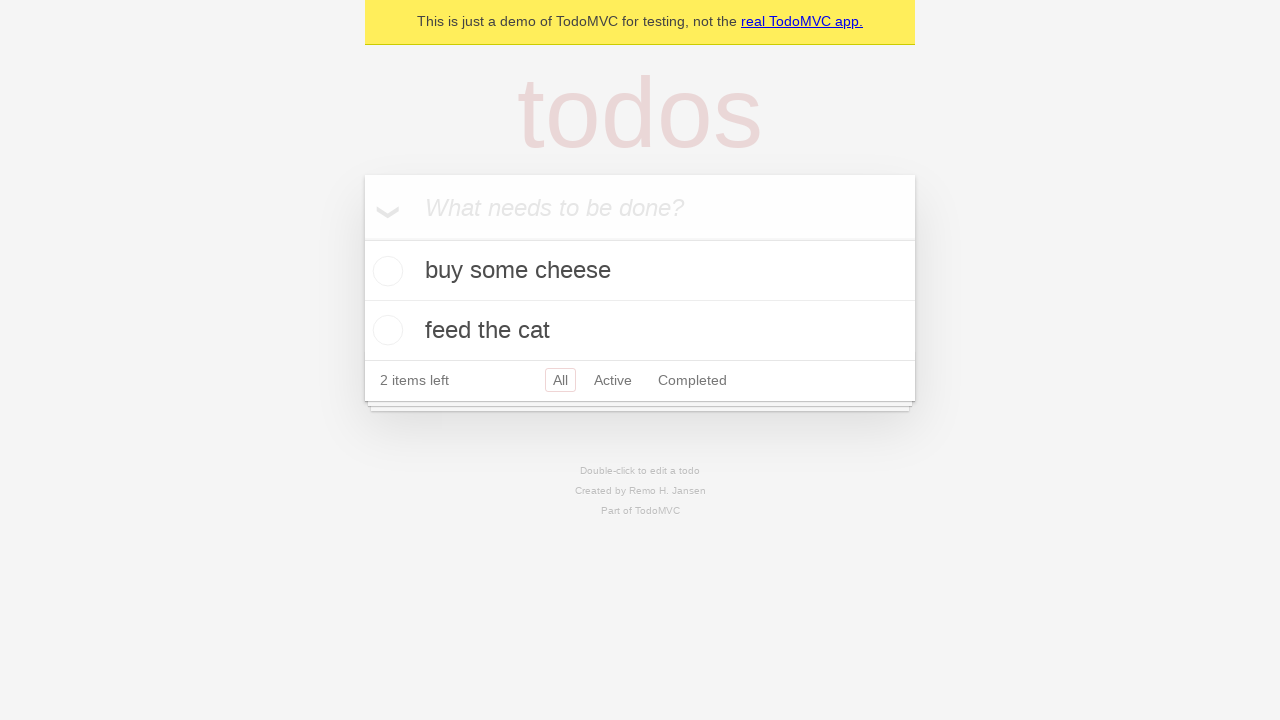

Filled todo input with 'book a doctors appointment' on internal:attr=[placeholder="What needs to be done?"i]
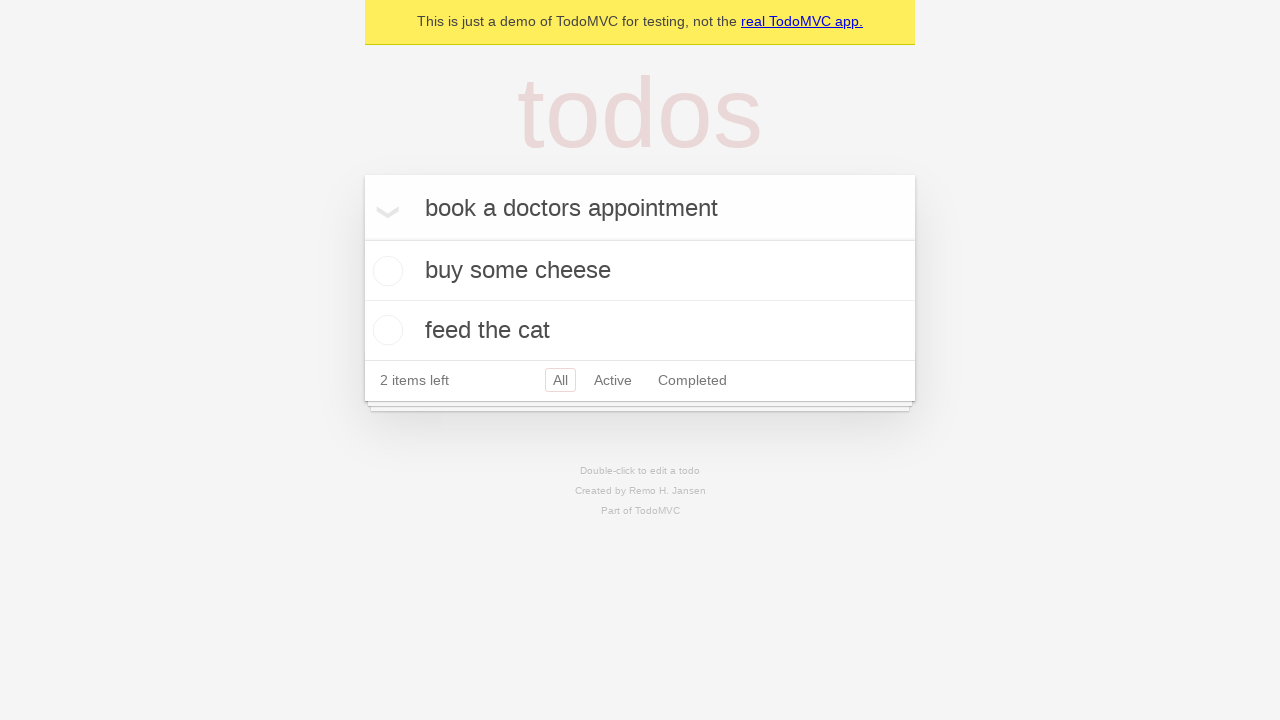

Pressed Enter to create third todo on internal:attr=[placeholder="What needs to be done?"i]
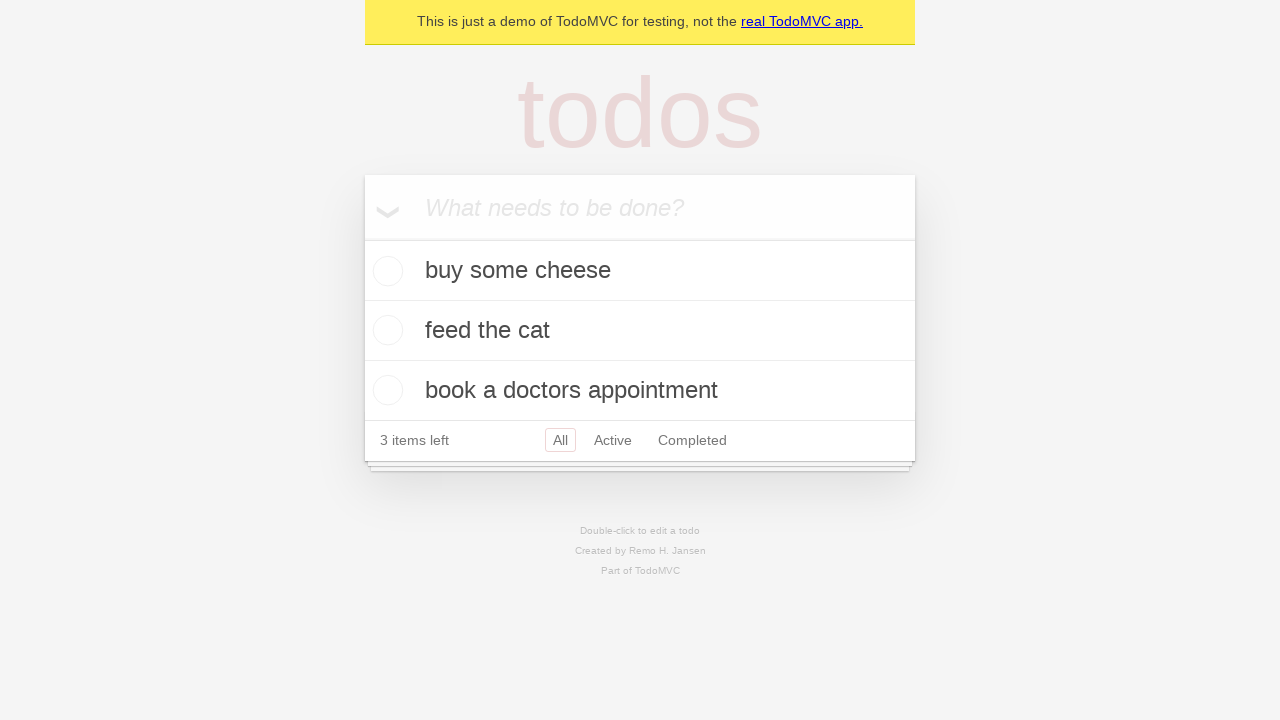

Double-clicked second todo item to enter edit mode at (640, 331) on internal:testid=[data-testid="todo-item"s] >> nth=1
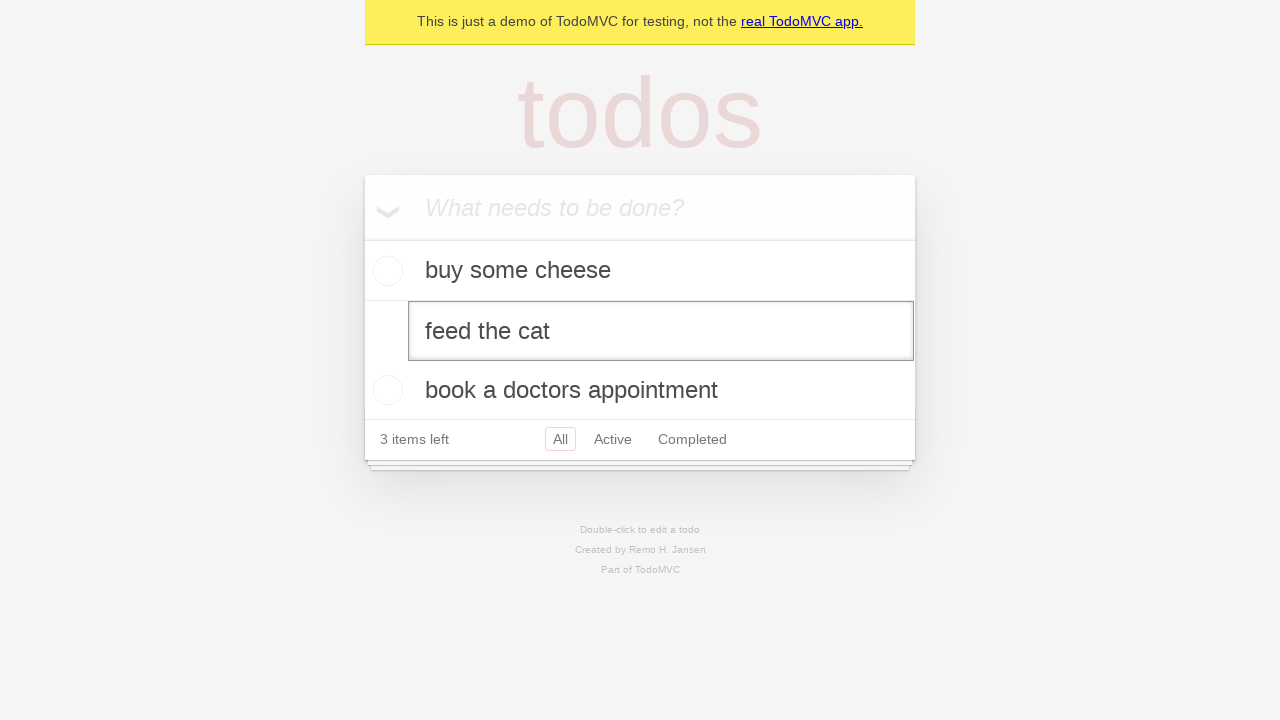

Filled edit field with '    buy some sausages    ' (with leading and trailing spaces) on internal:testid=[data-testid="todo-item"s] >> nth=1 >> internal:role=textbox[nam
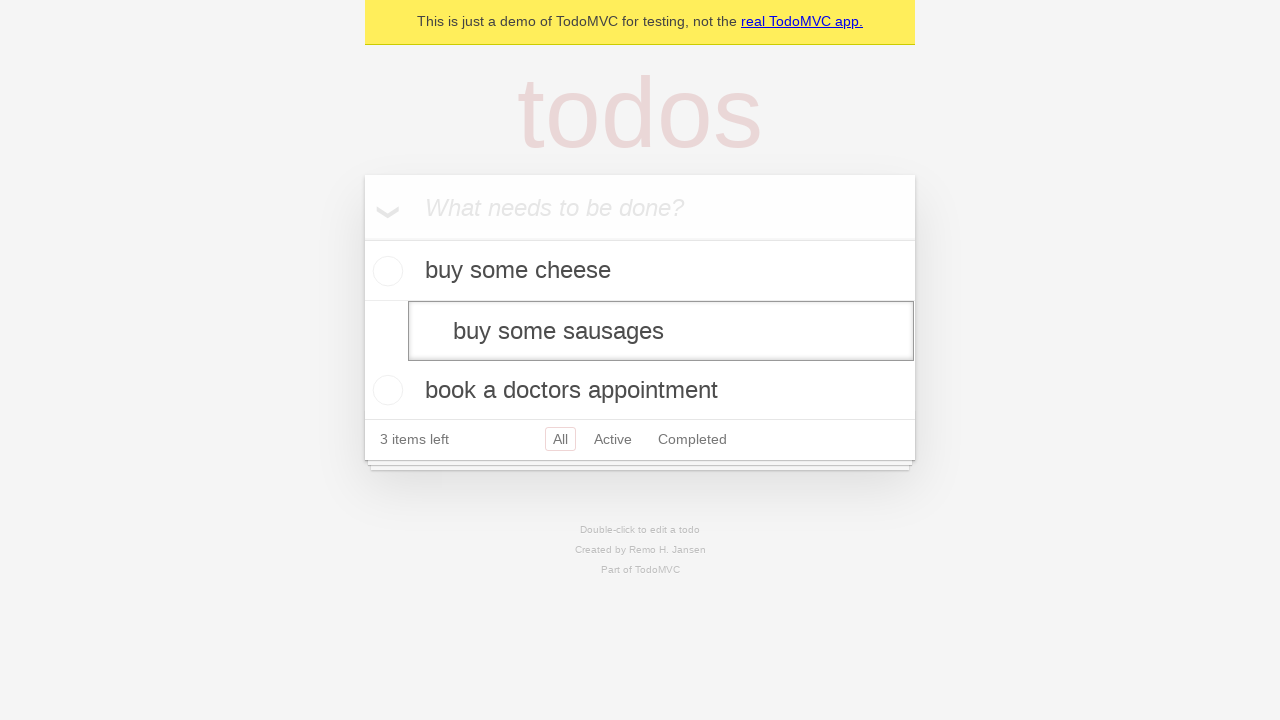

Pressed Enter to save edited todo, verifying text trimming on internal:testid=[data-testid="todo-item"s] >> nth=1 >> internal:role=textbox[nam
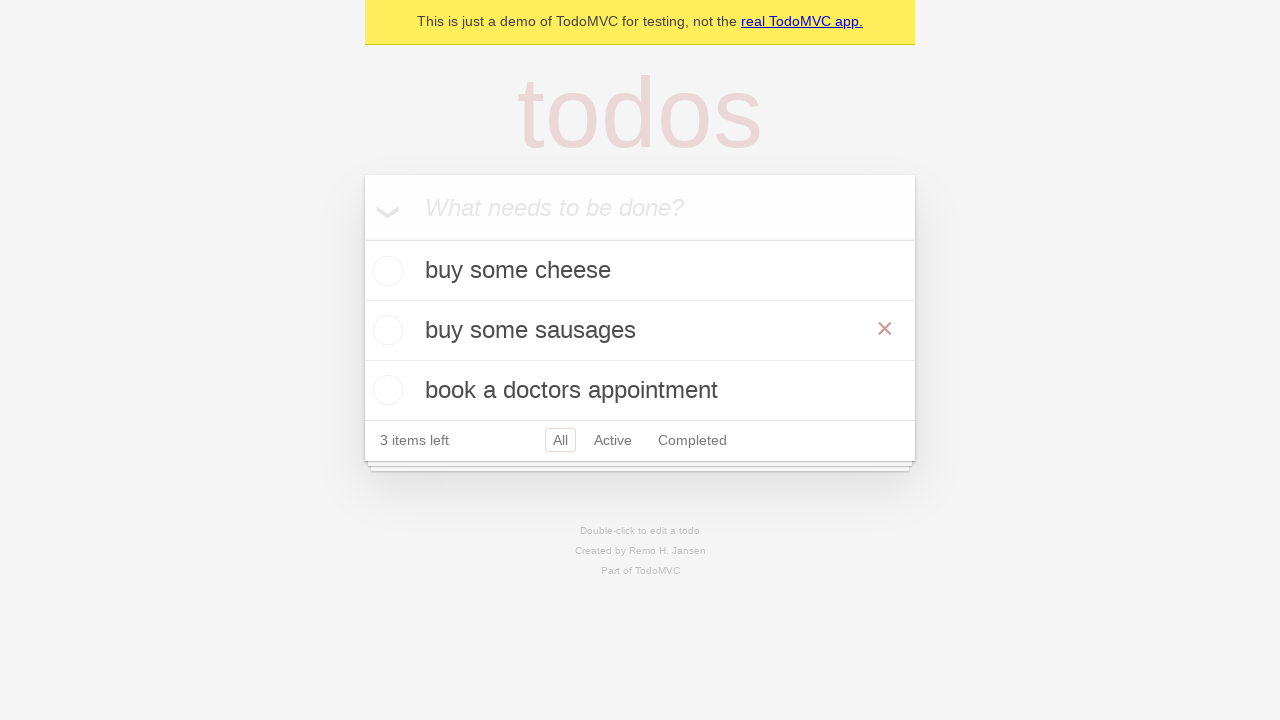

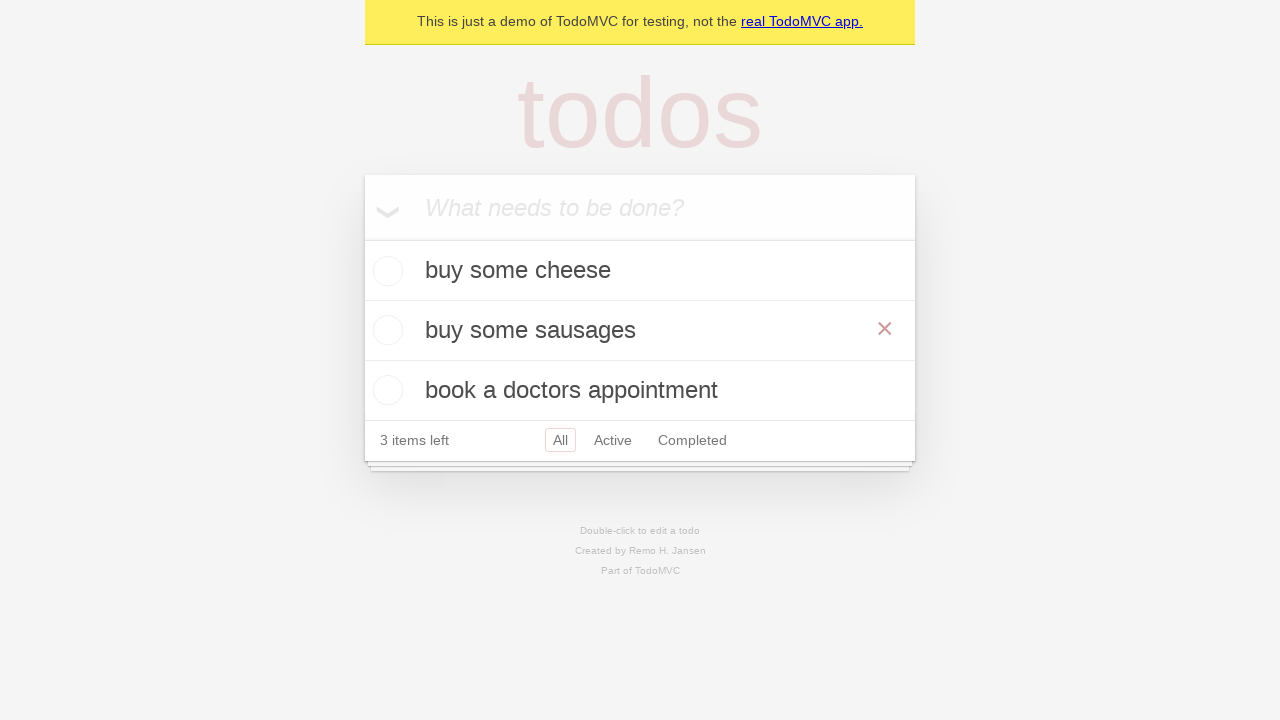